Tests navigation from the Koel app main page to the registration page by clicking the registration link.

Starting URL: https://qa.koel.app/

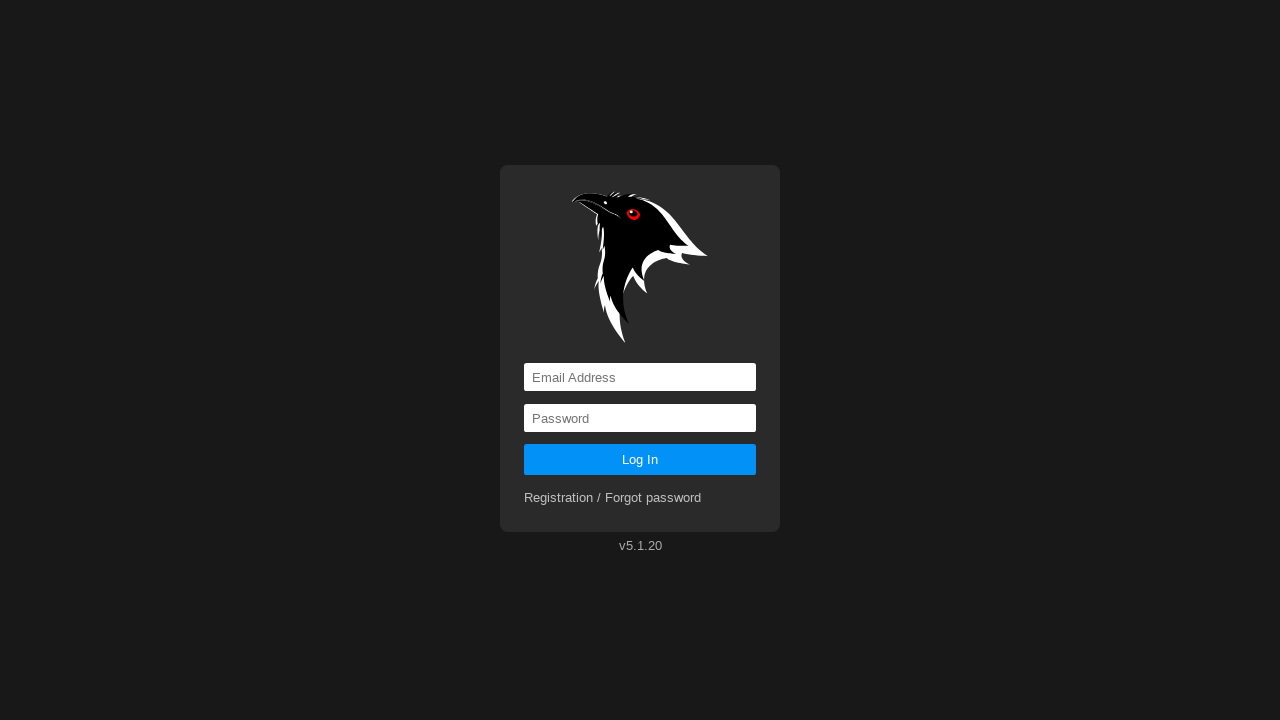

Clicked the registration link on the Koel app main page at (613, 498) on xpath=//*[@id='app']/div/div/form/div[2]/a
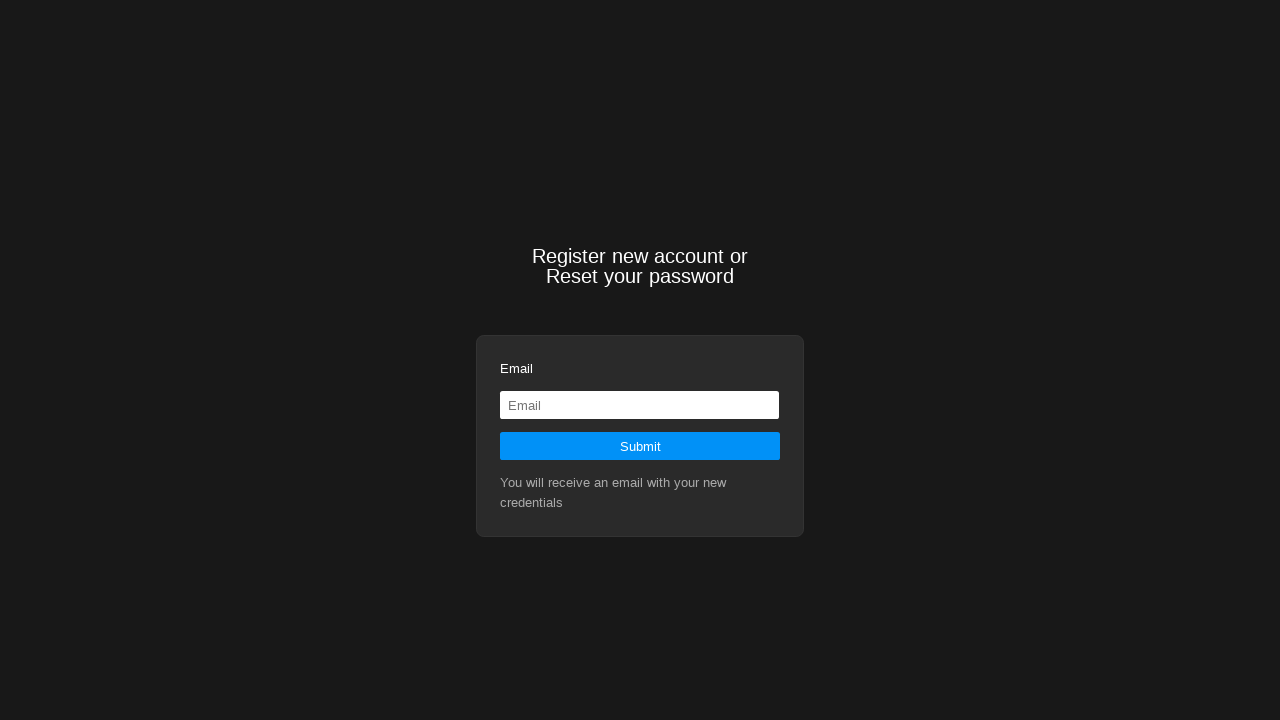

Navigated to the registration page successfully
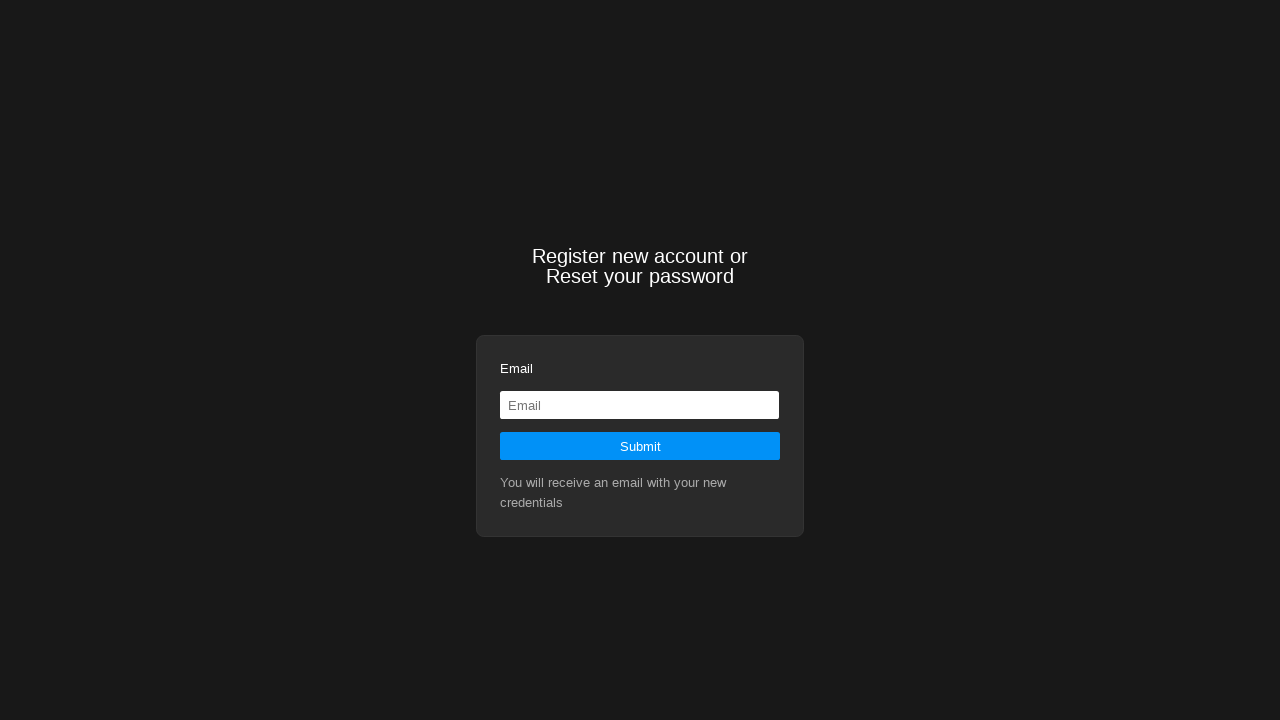

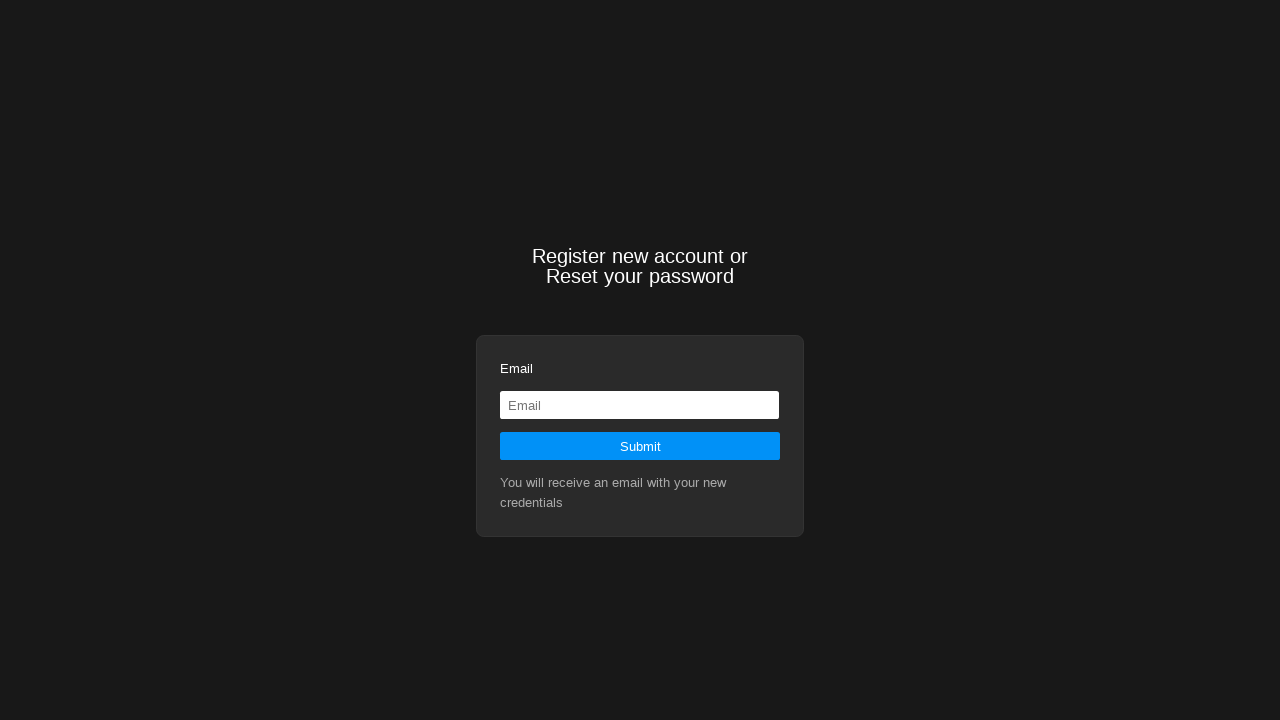